Tests a progress element UI by entering a value in a text field, clicking the Start button, waiting for a dropdown to appear, and selecting "Yes" from it.

Starting URL: https://demoapps.qspiders.com/ui/progress/element?sublist=2

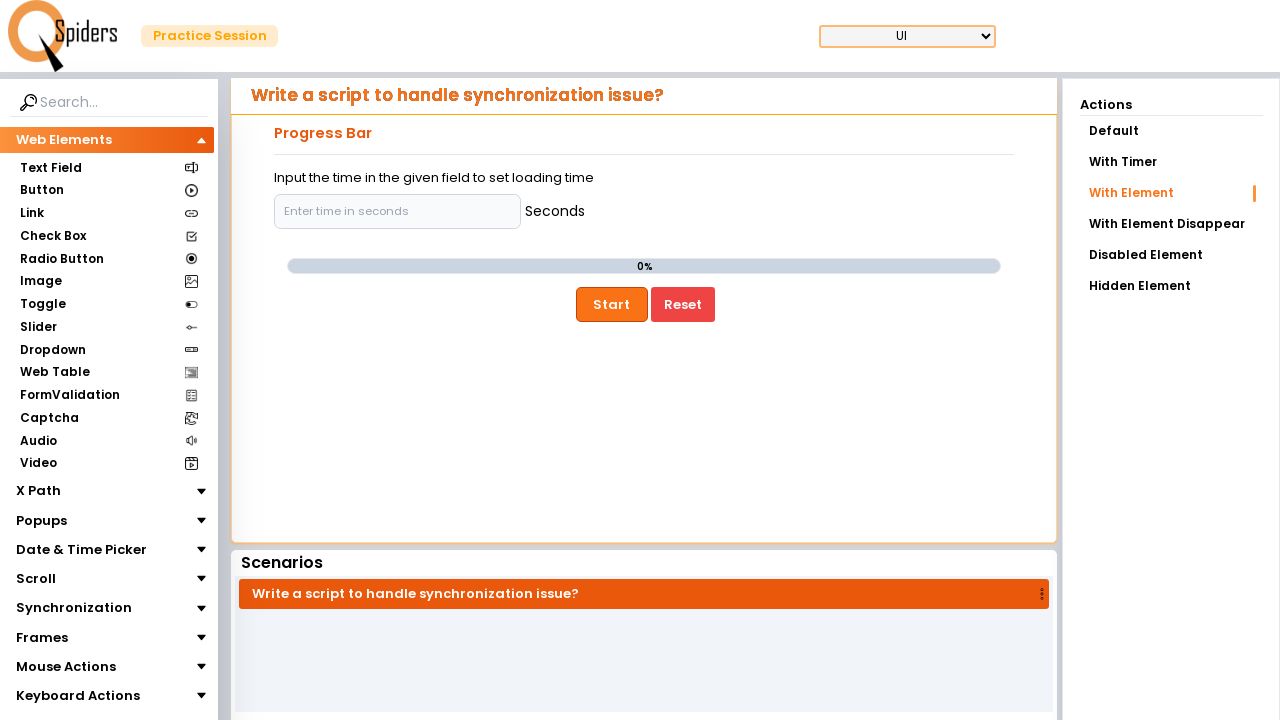

Filled text input field with value '3' on input[type='text']
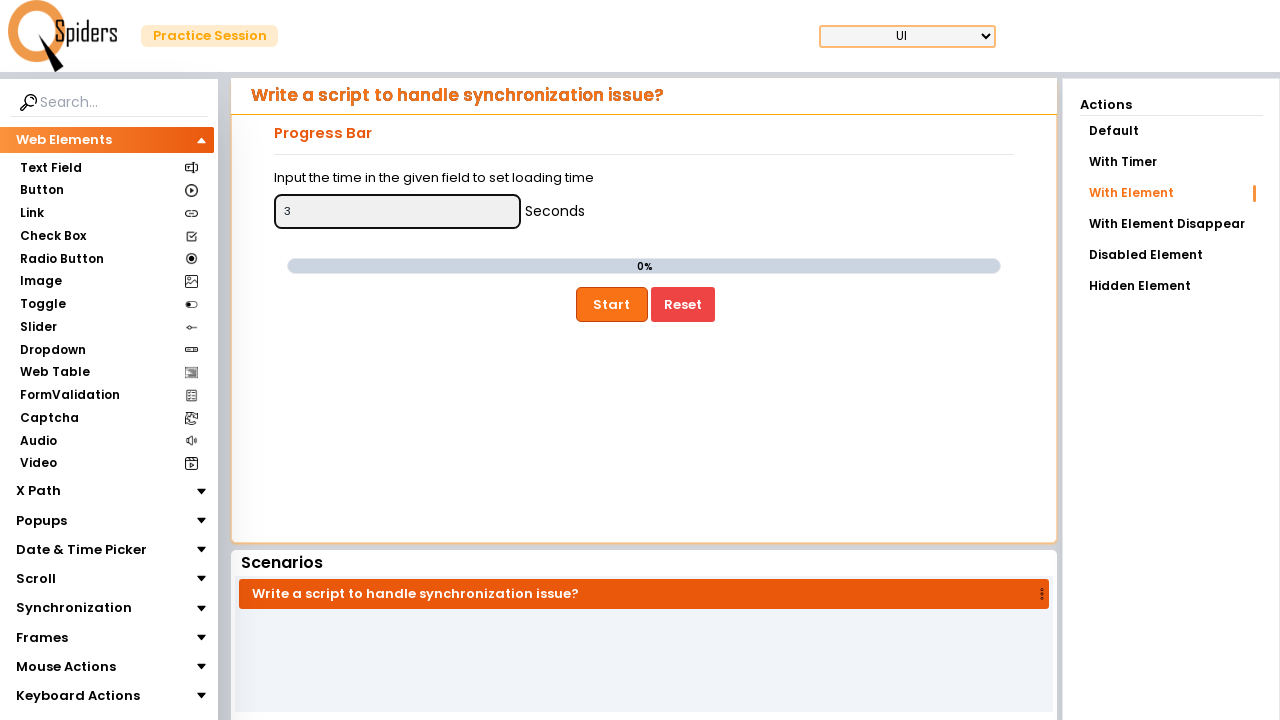

Clicked the Start button at (612, 304) on button:has-text('Start')
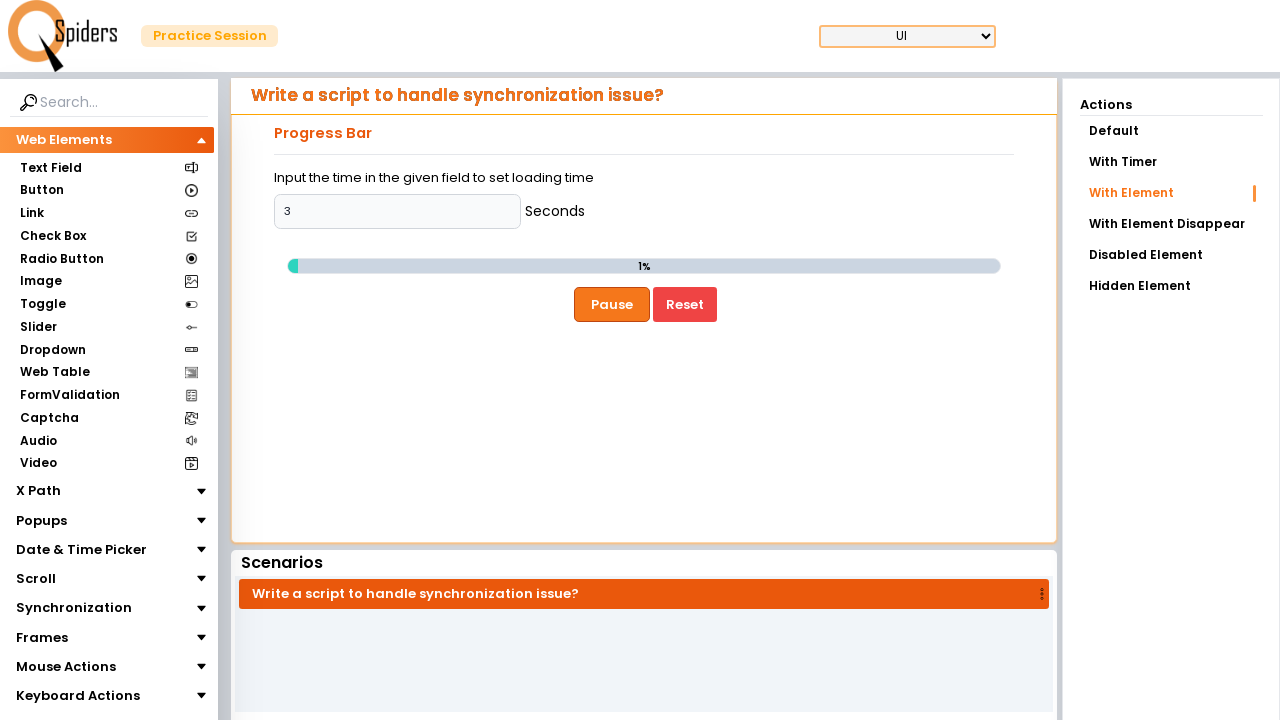

Dropdown became visible
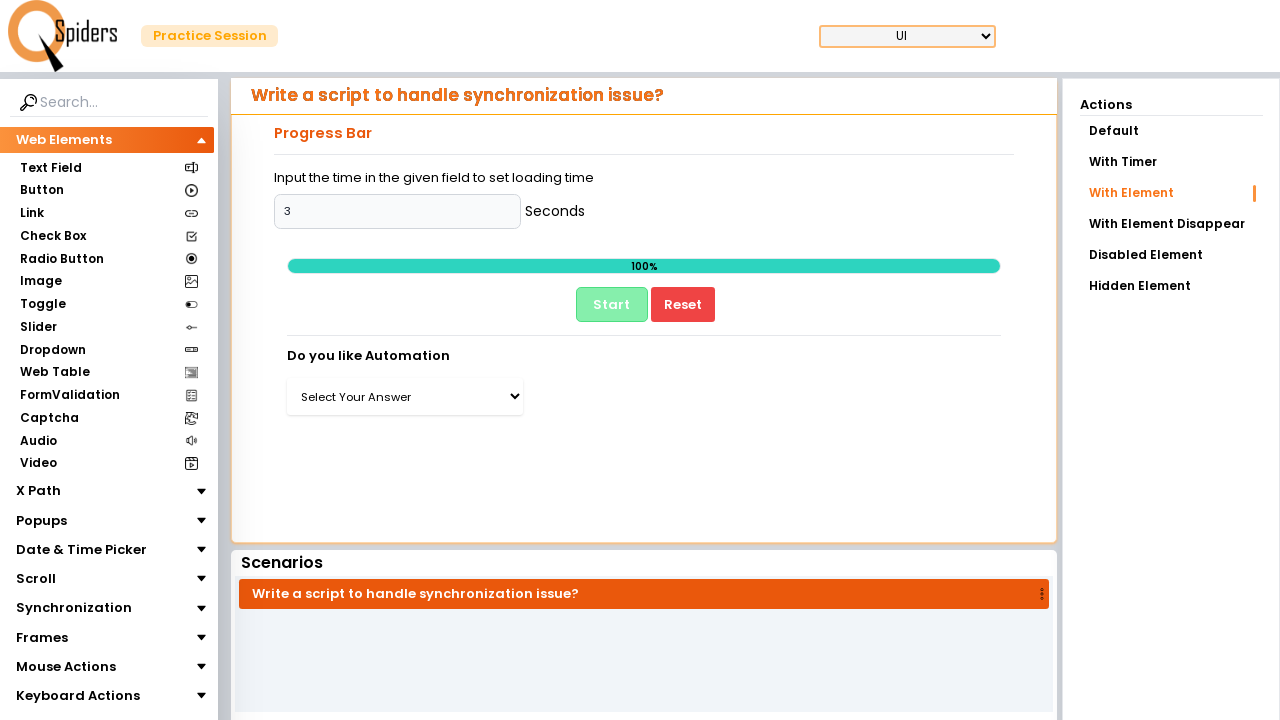

Selected 'Yes' from the dropdown menu on select[name='']
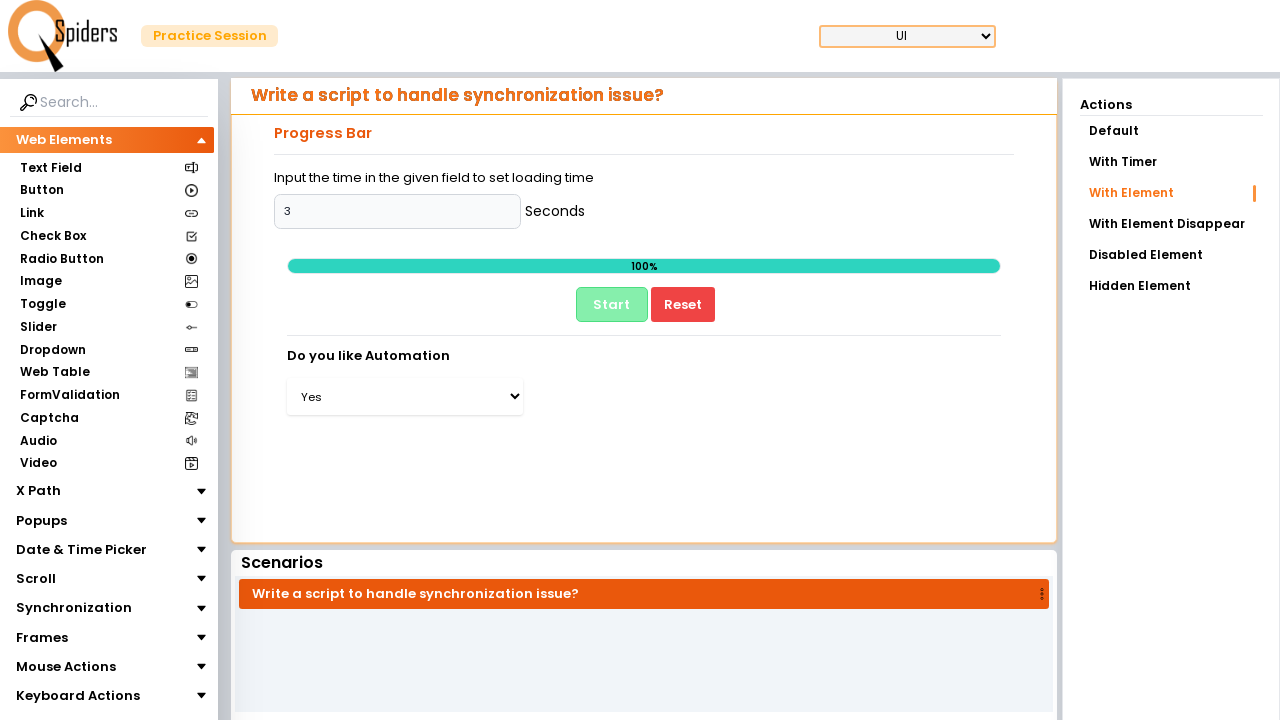

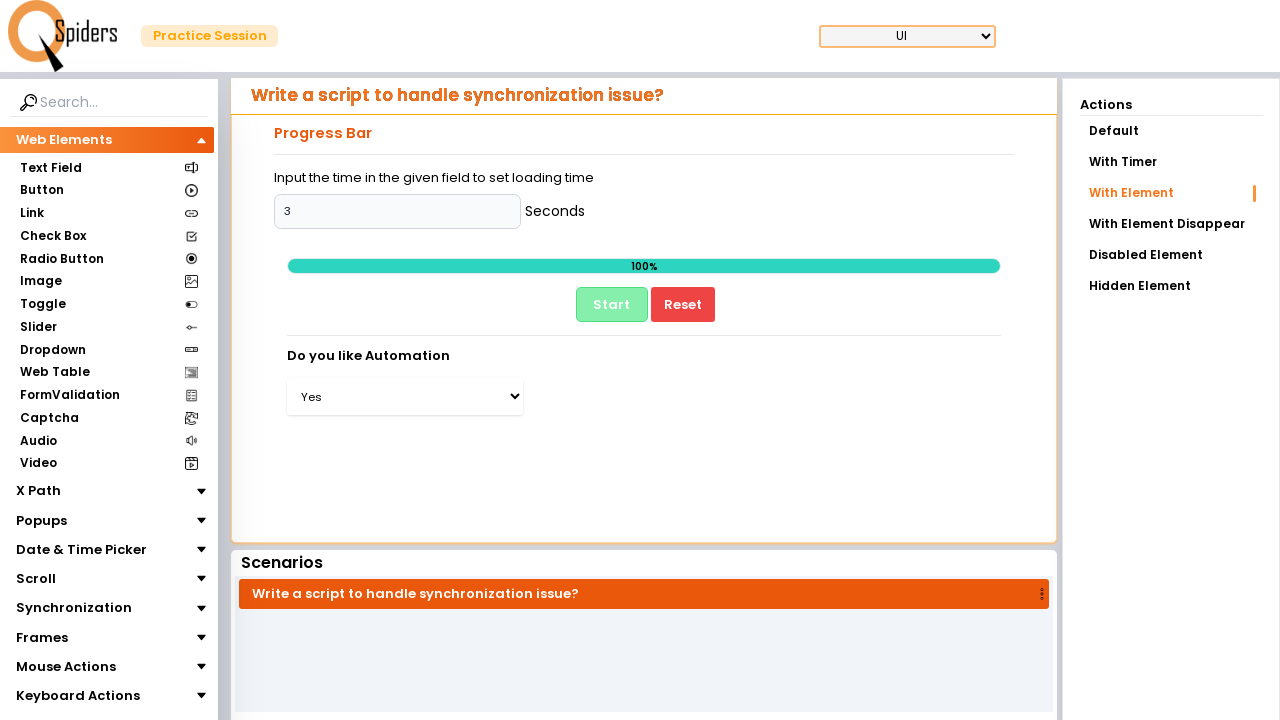